Tests iframe switching functionality by navigating into an iframe to click a button, then switching back to the main page to click the home icon.

Starting URL: https://www.w3schools.com/js/tryit.asp?filename=tryjs_myfirst

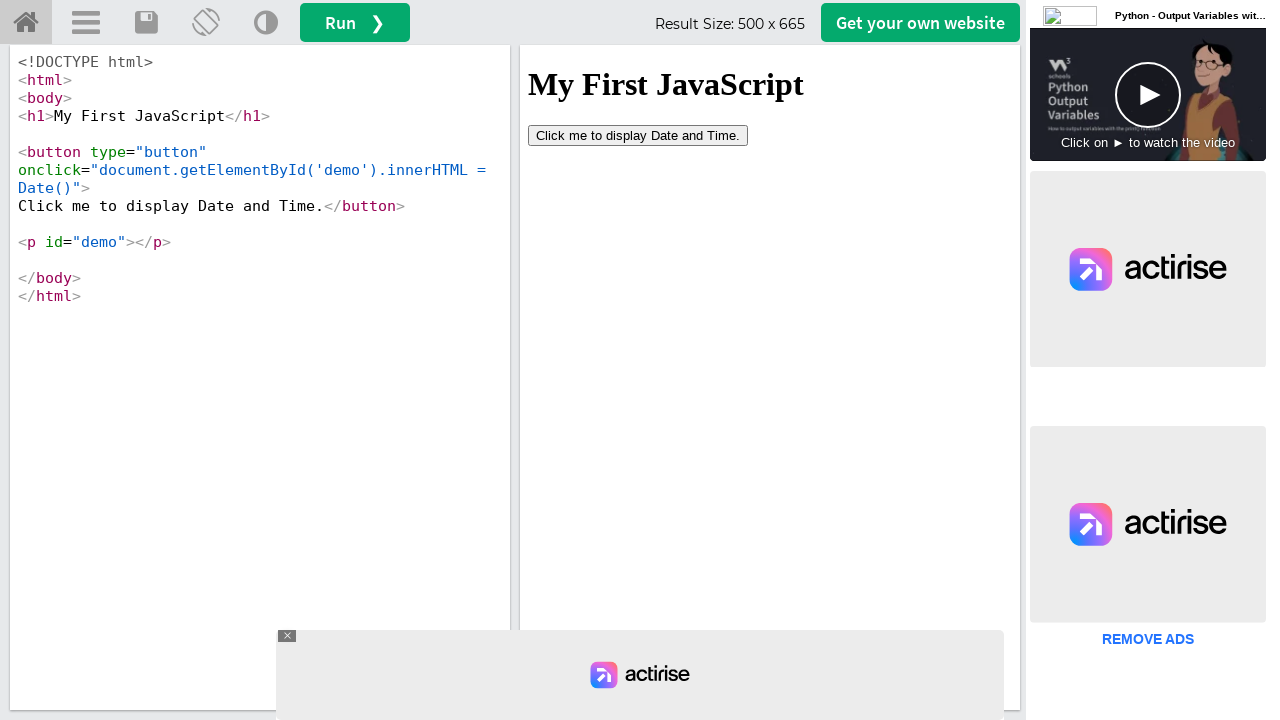

Waited 500ms for page to load
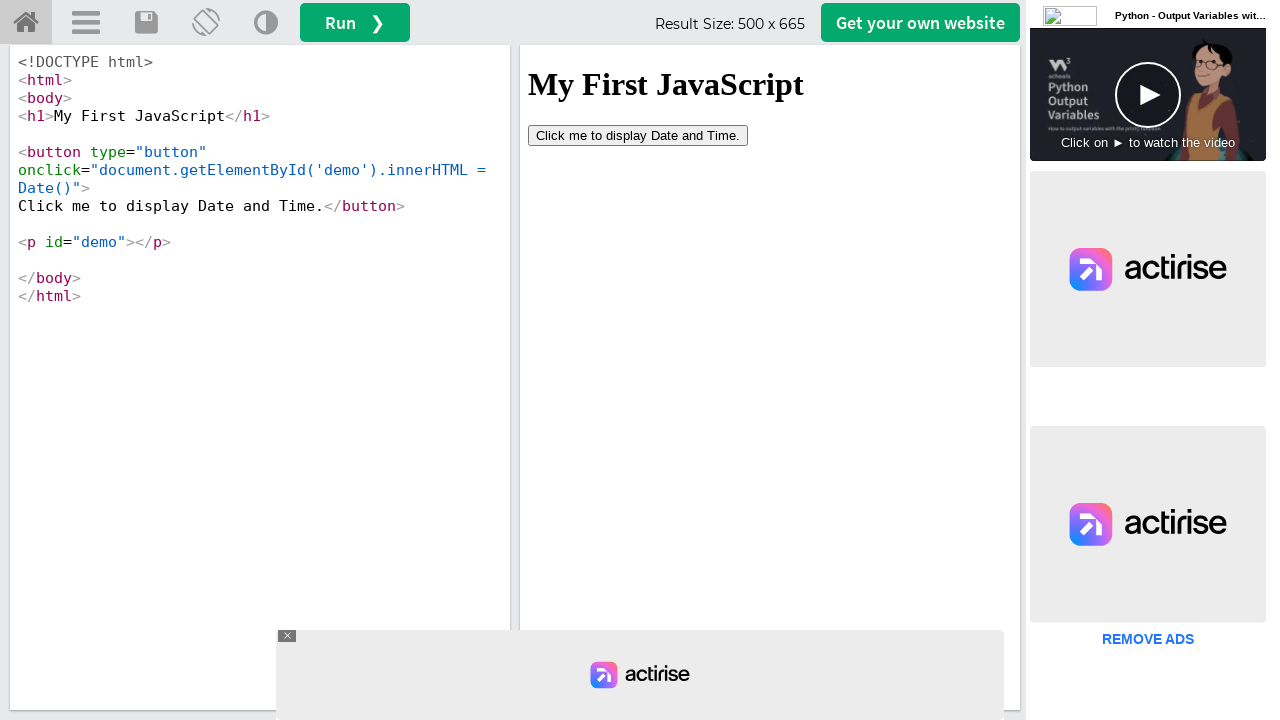

Located iframe with ID 'iframeResult'
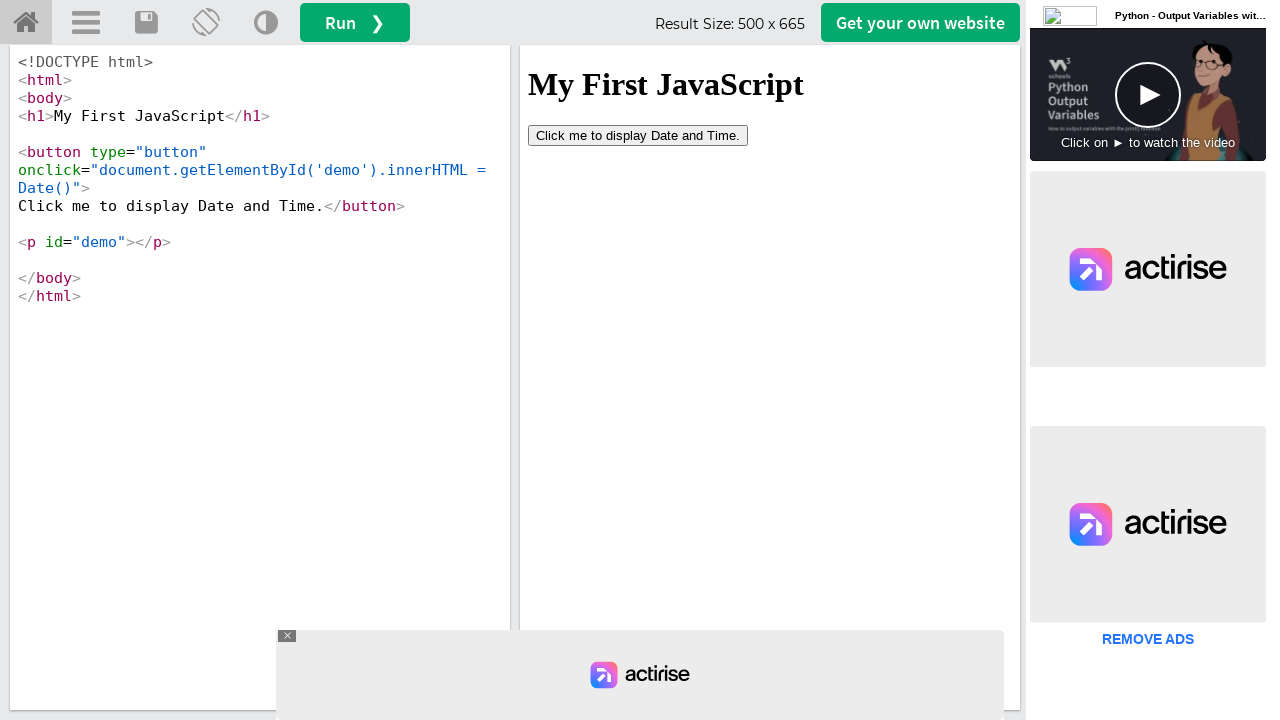

Clicked 'Click me to display Date and Time' button inside iframe at (638, 135) on #iframeResult >> internal:control=enter-frame >> xpath=//button[contains(text(),
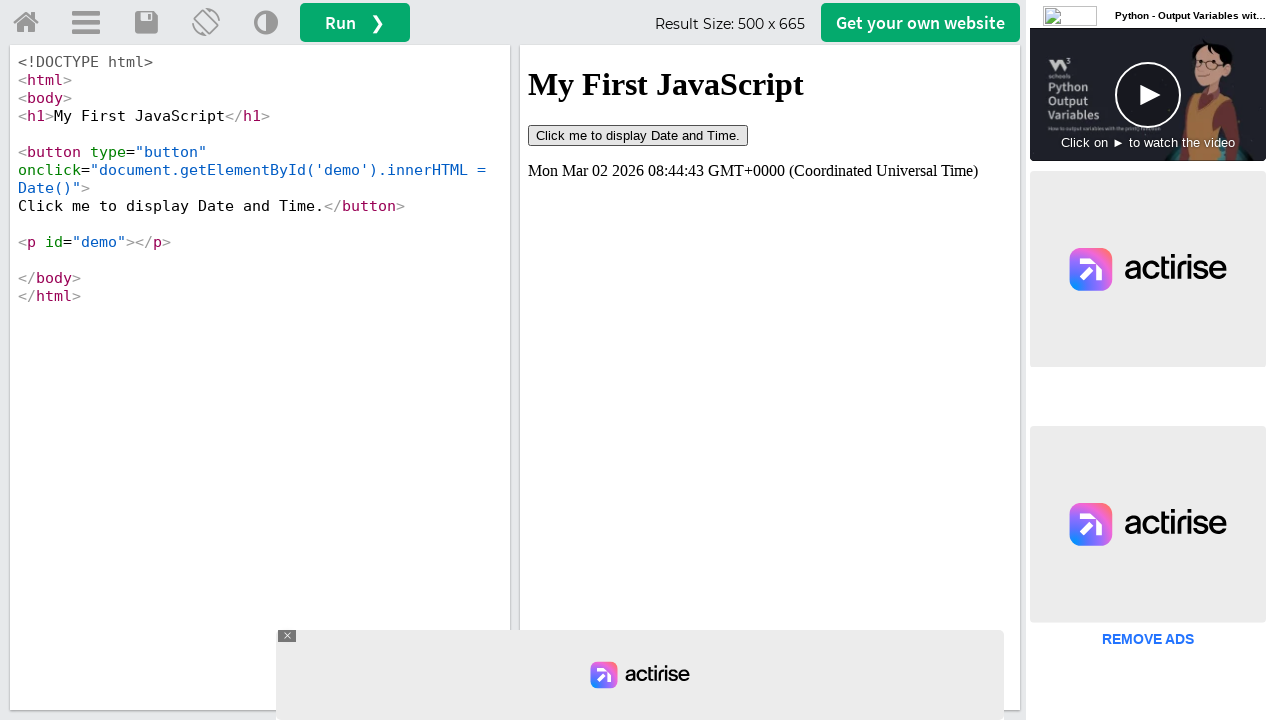

Clicked home icon on main page to switch back from iframe at (26, 23) on a#tryhome
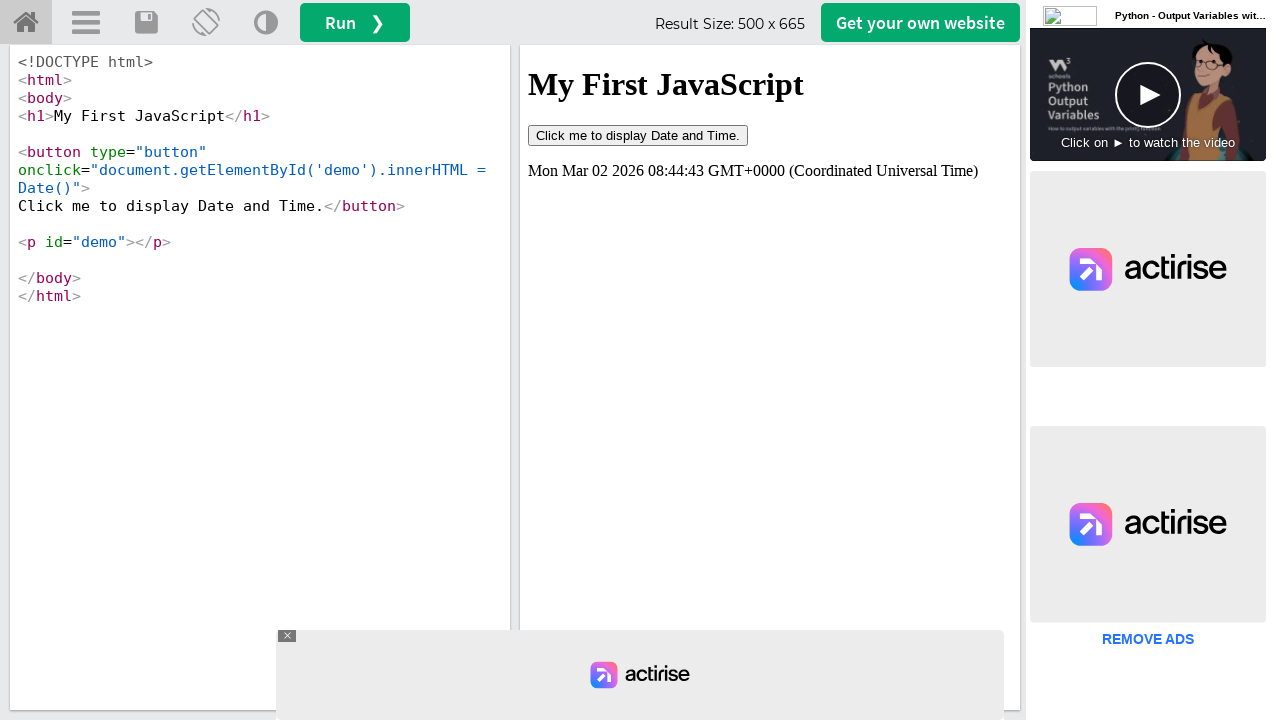

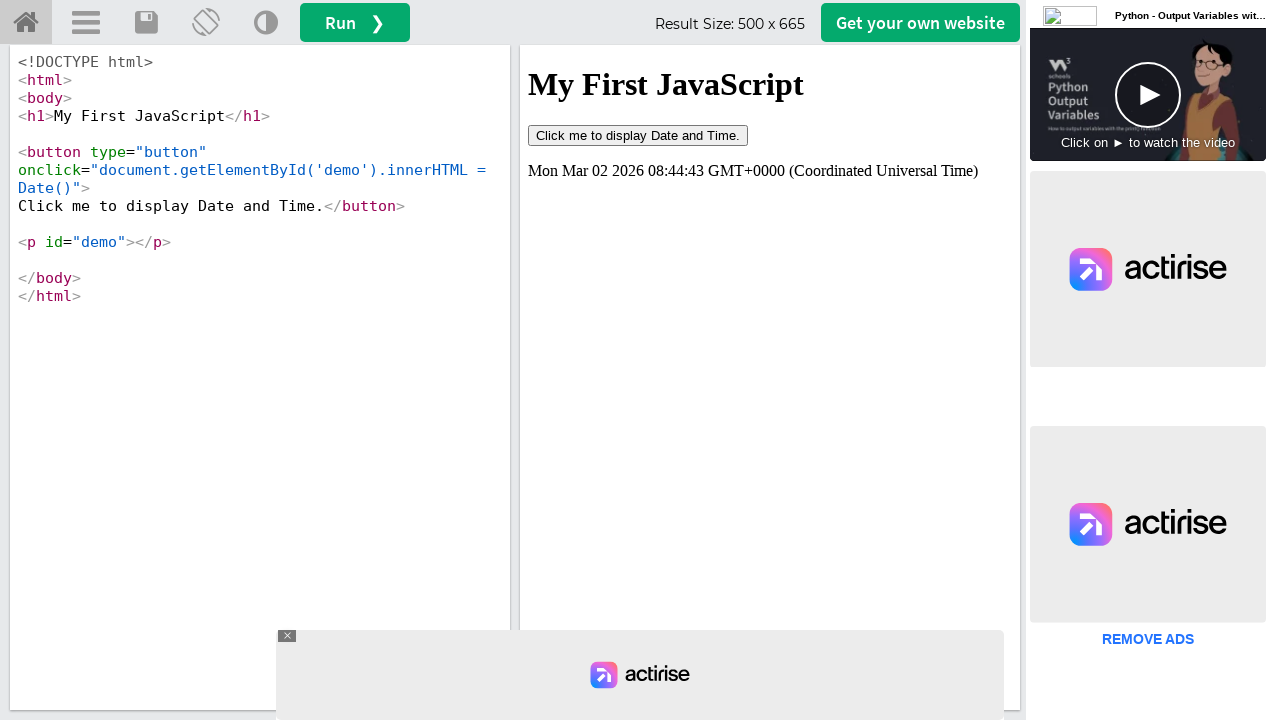